Verifies that the current URL matches the expected Flipkart homepage URL

Starting URL: https://www.flipkart.com/

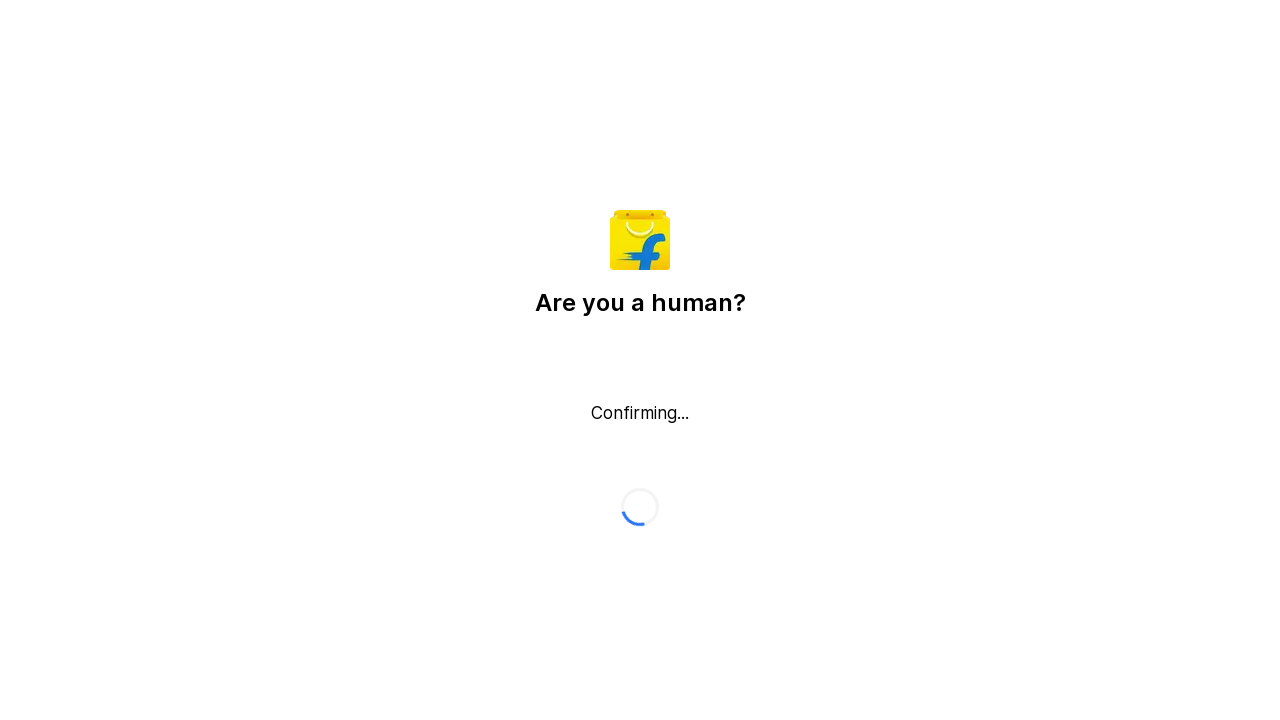

Retrieved current page URL
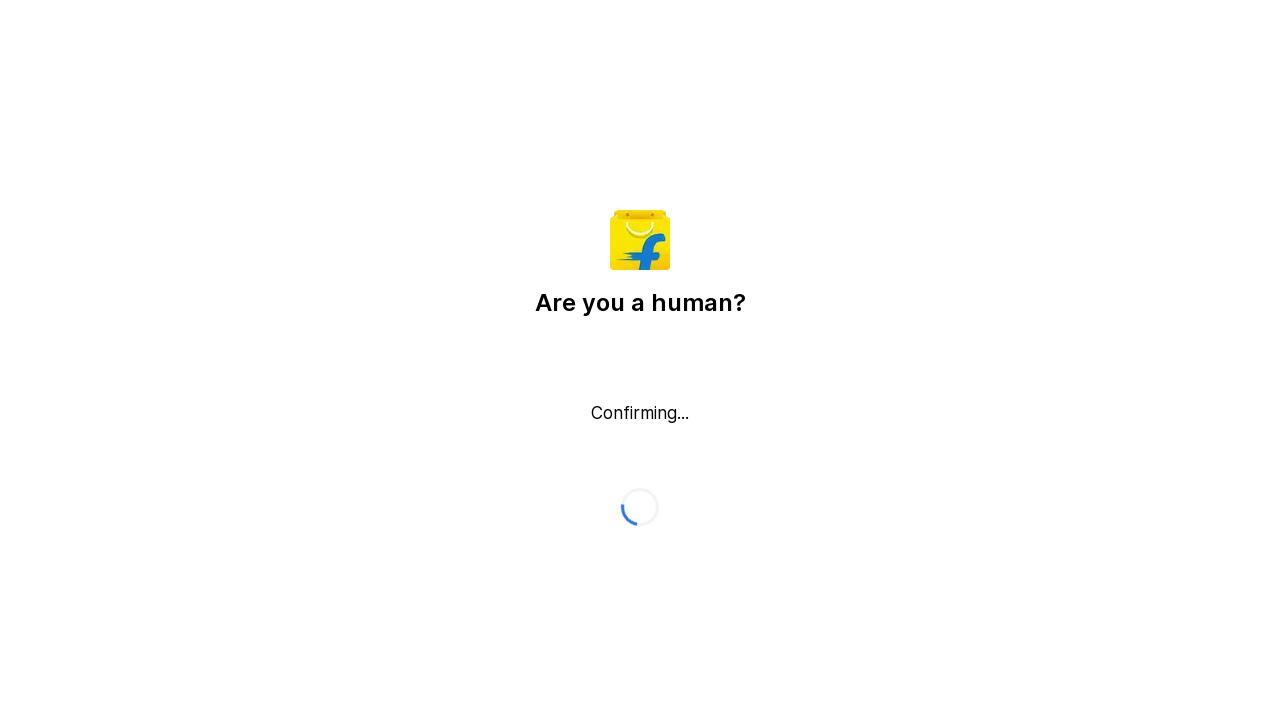

Verified current URL matches expected Flipkart homepage URL https://www.flipkart.com/
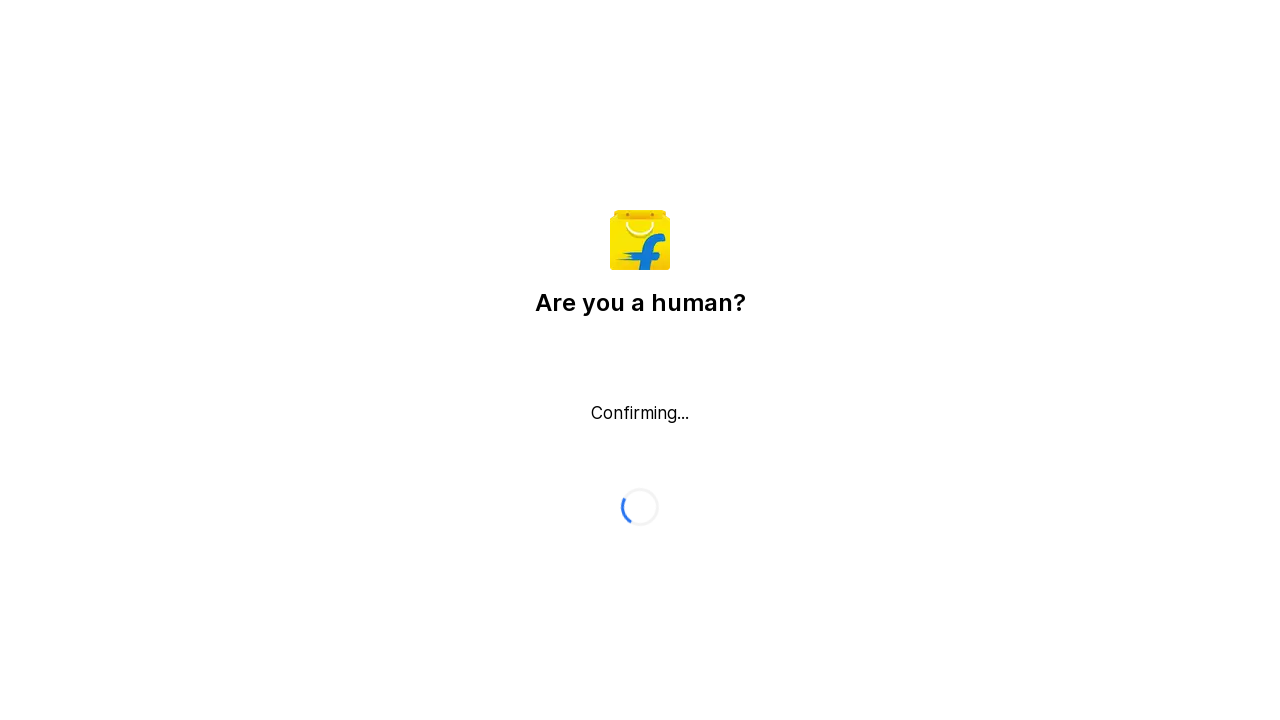

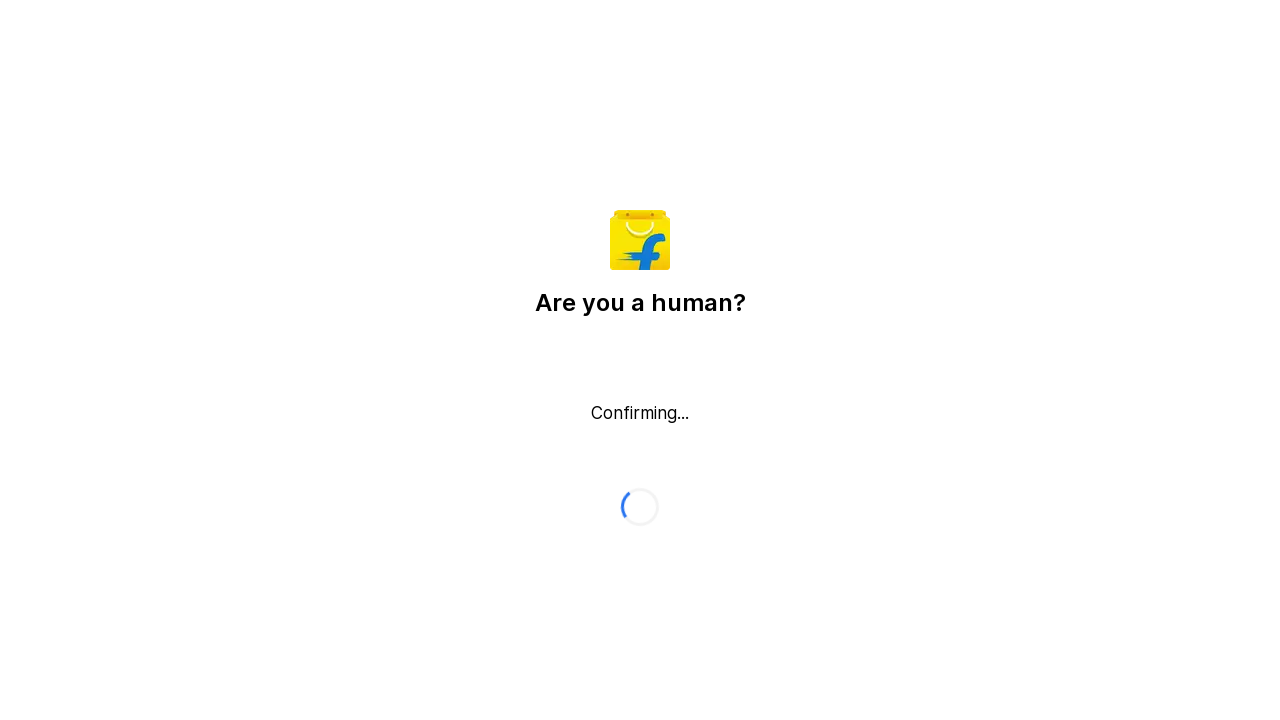